Tests navigation to Infinite Scroll page by clicking the link and navigating back

Starting URL: https://the-internet.herokuapp.com

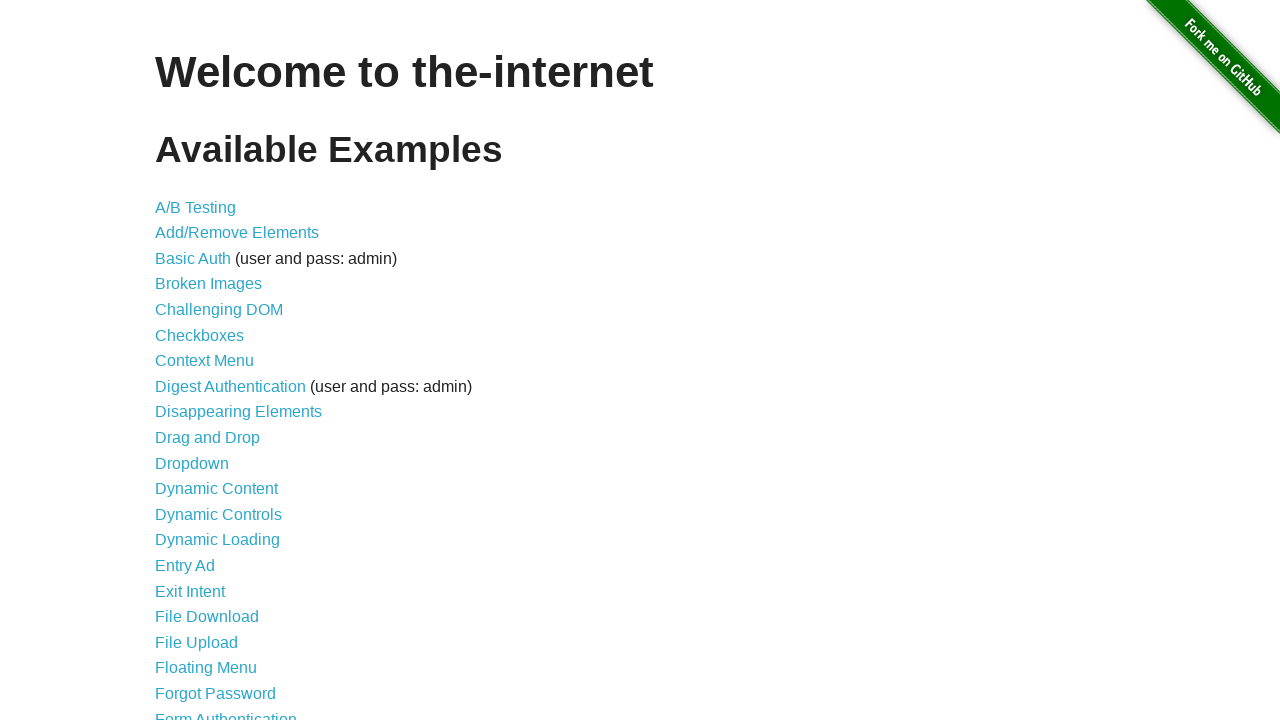

Clicked Infinite Scroll link at (201, 360) on xpath=//*[@id="content"]/ul/li[26]/a
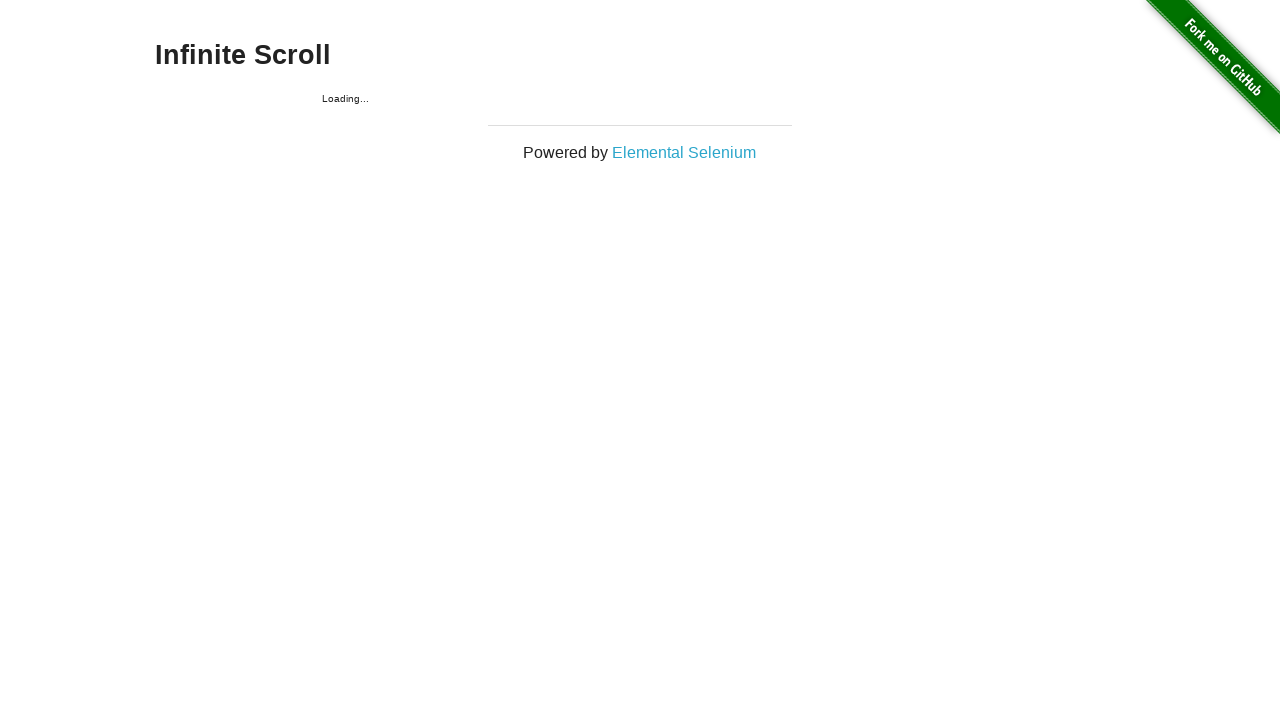

Navigated back to main page
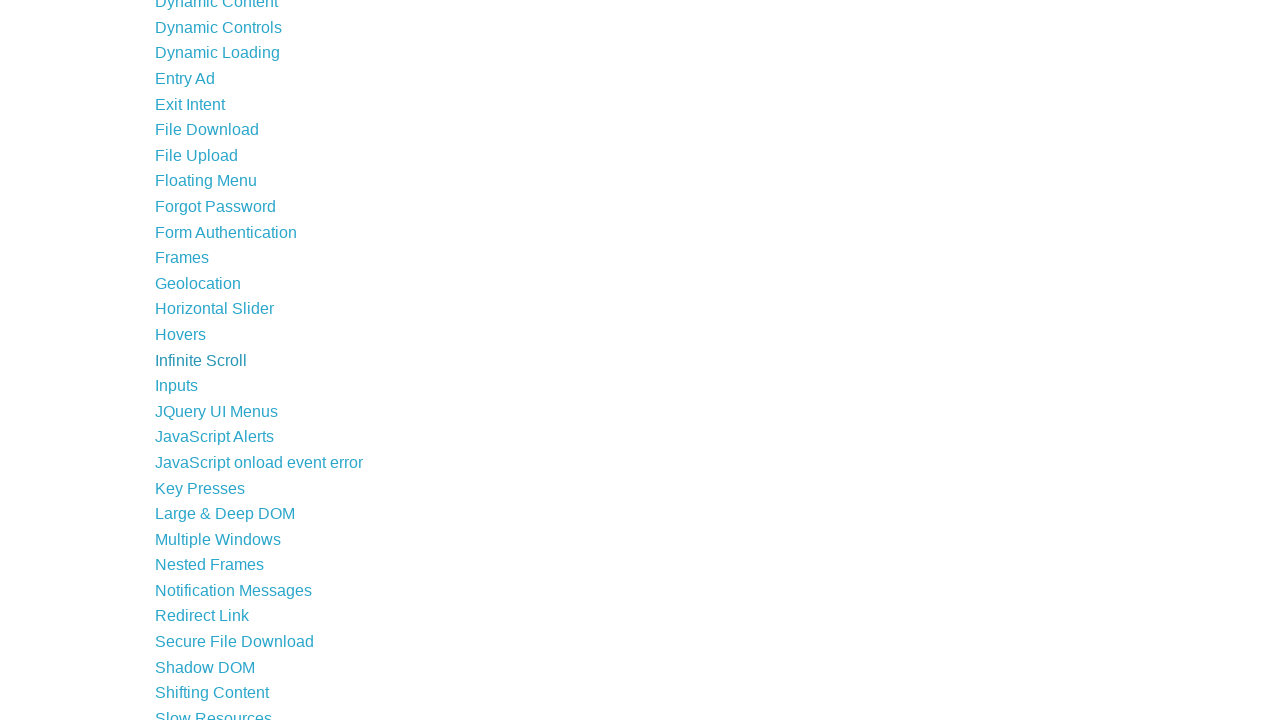

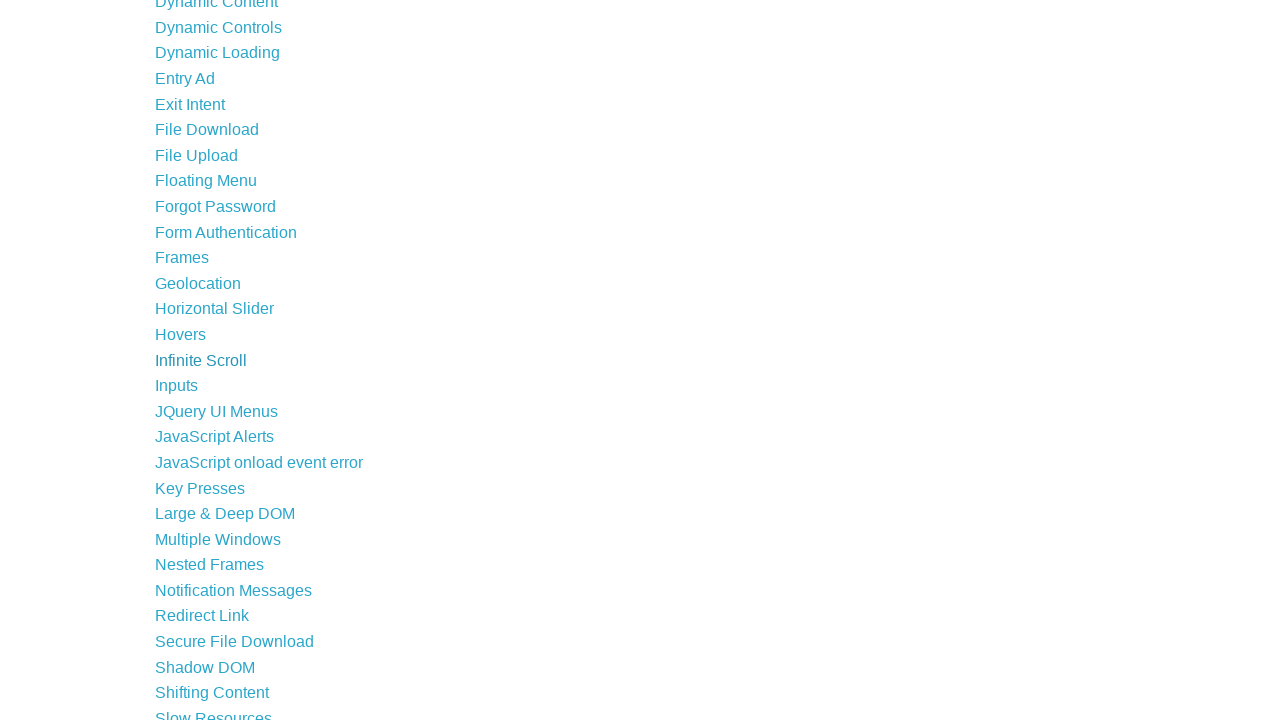